Tests radio button functionality by clicking through all radio buttons, then specifically selects Option 2

Starting URL: https://kristinek.github.io/site/examples/actions

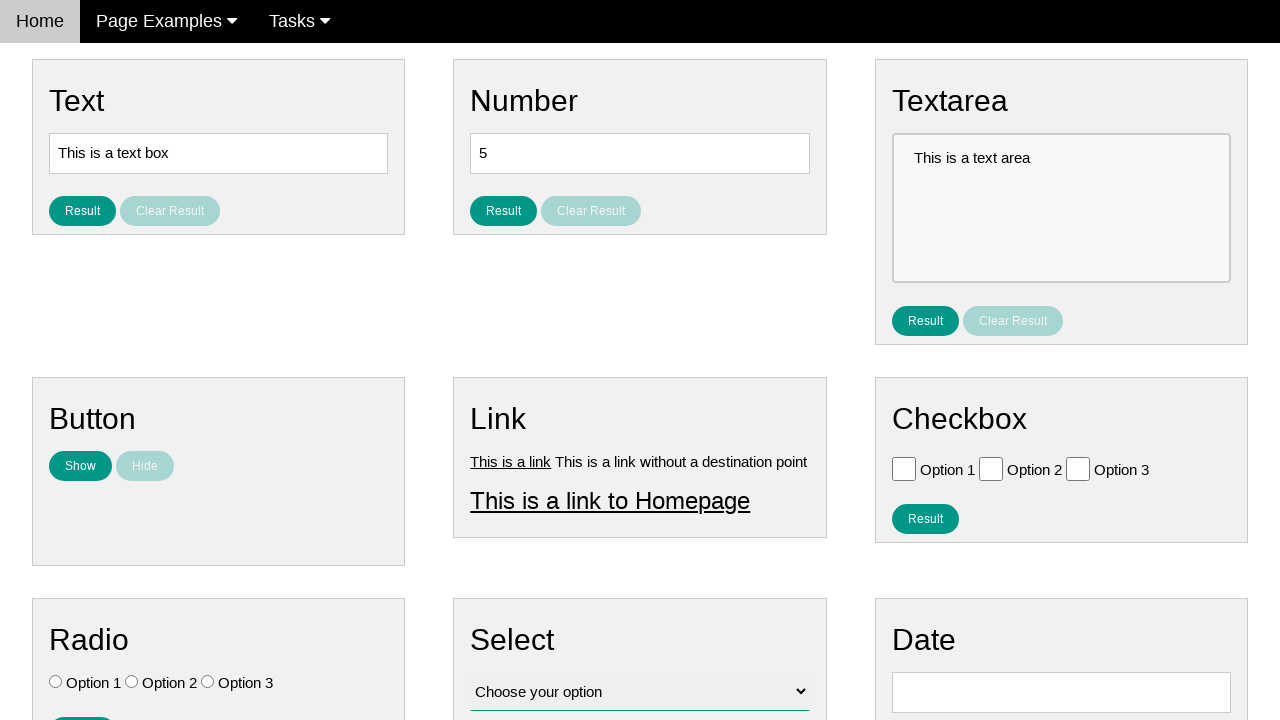

Located all radio buttons on the page
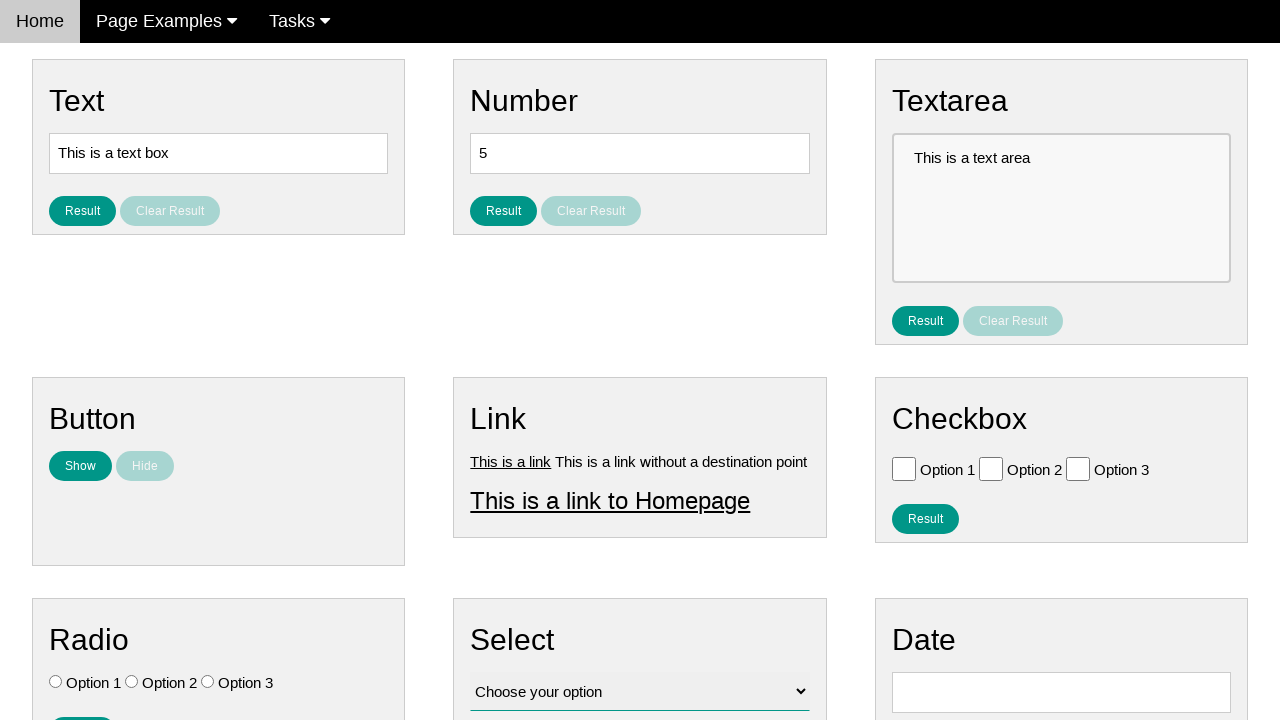

Found 3 radio buttons
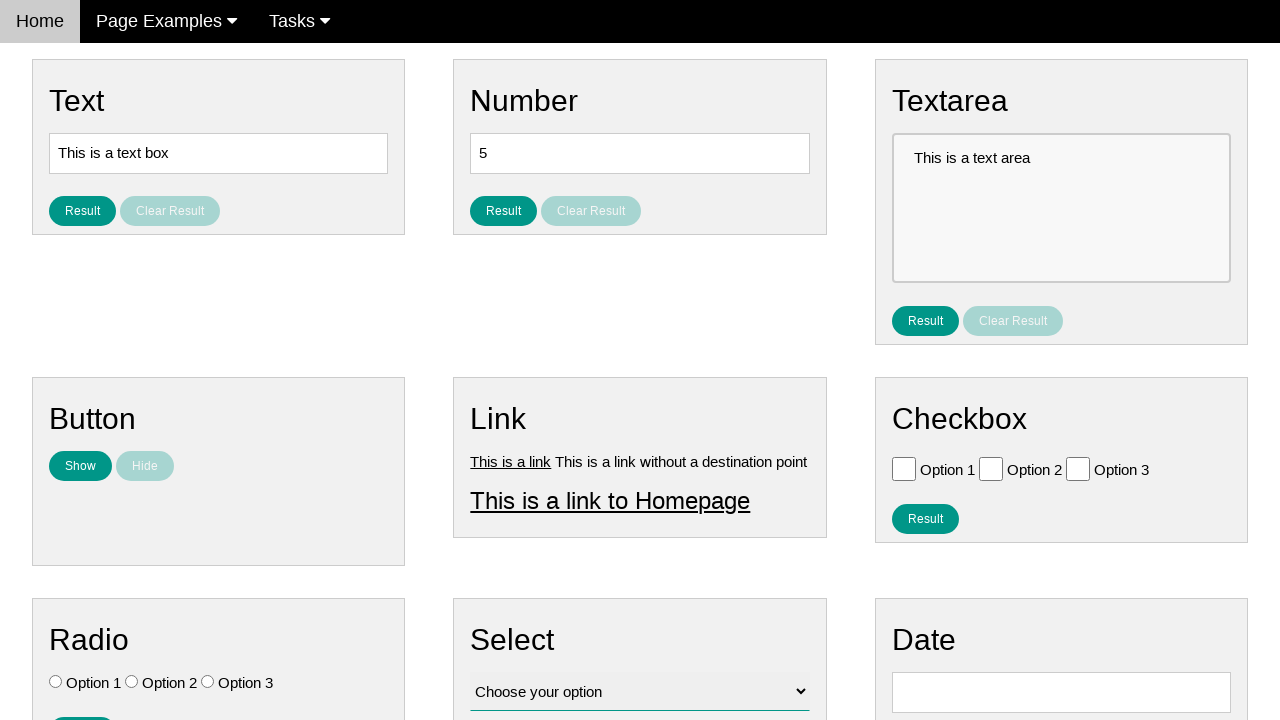

Clicked radio button at index 0 at (56, 682) on .w3-check[type='radio'] >> nth=0
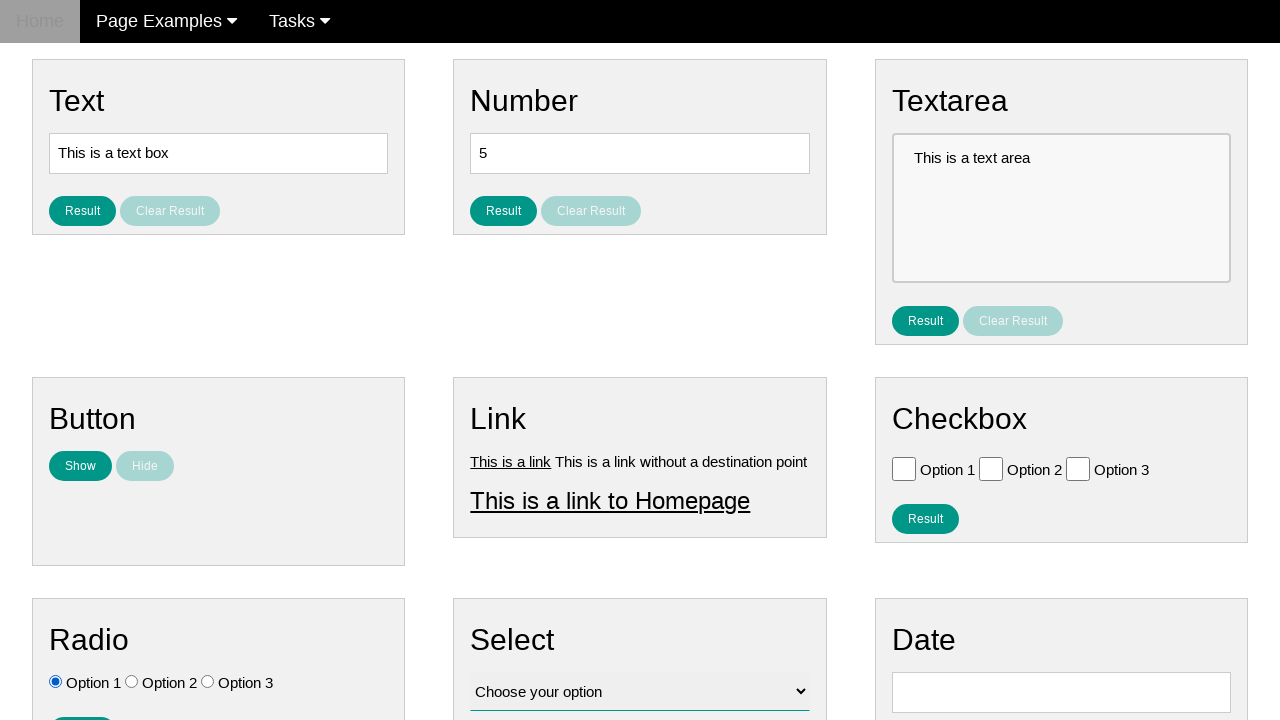

Clicked radio button at index 1 at (132, 682) on .w3-check[type='radio'] >> nth=1
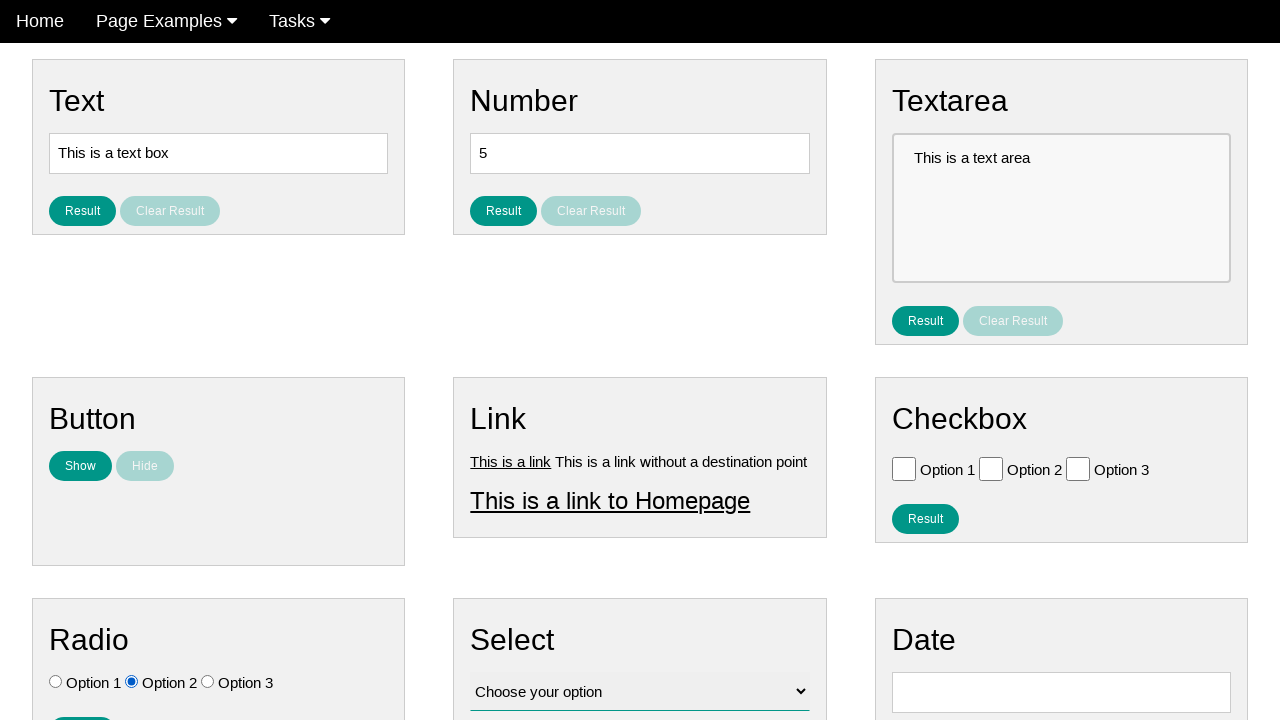

Clicked radio button at index 2 at (208, 682) on .w3-check[type='radio'] >> nth=2
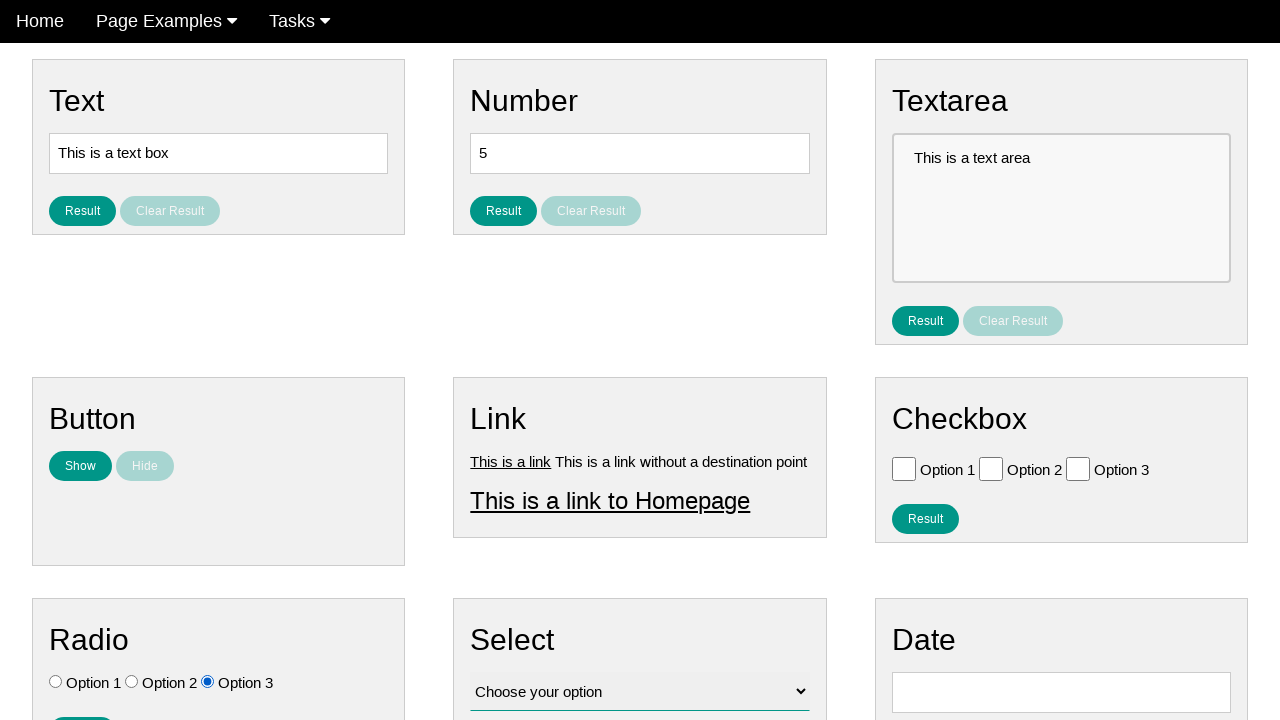

Clicked Option 2 radio button to select it at (132, 682) on .w3-check[value='Option 2'][type='radio']
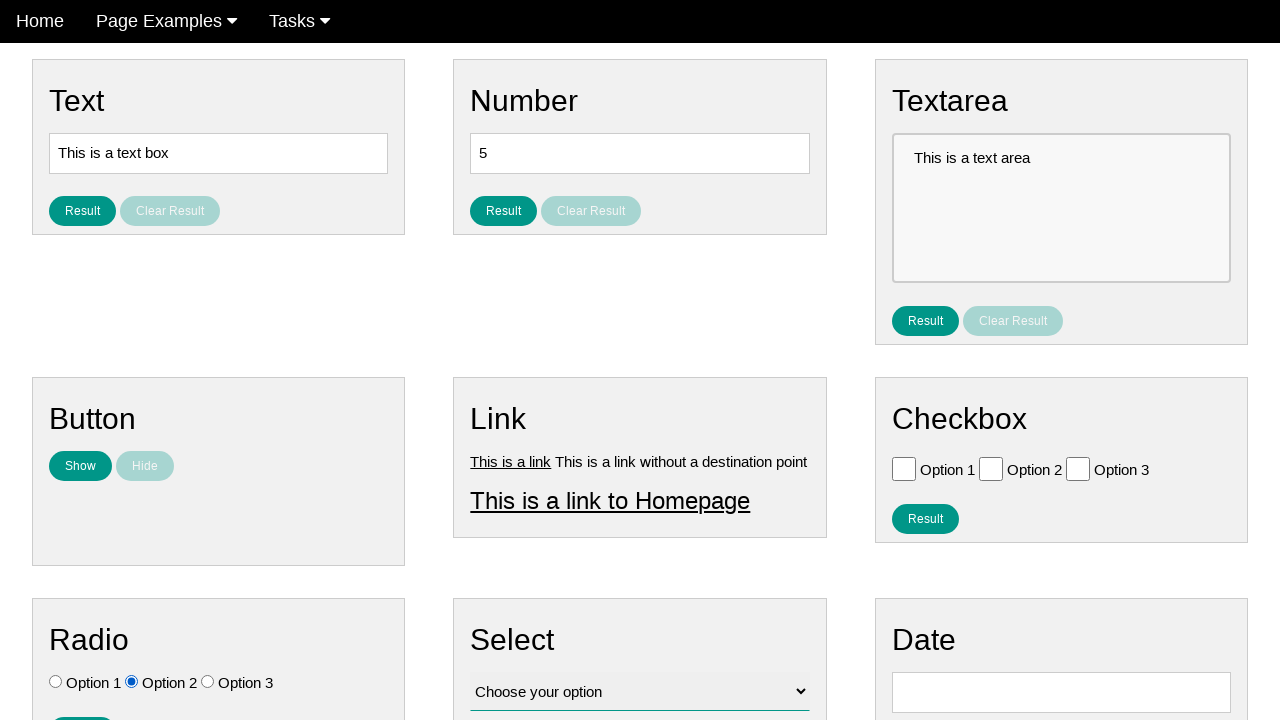

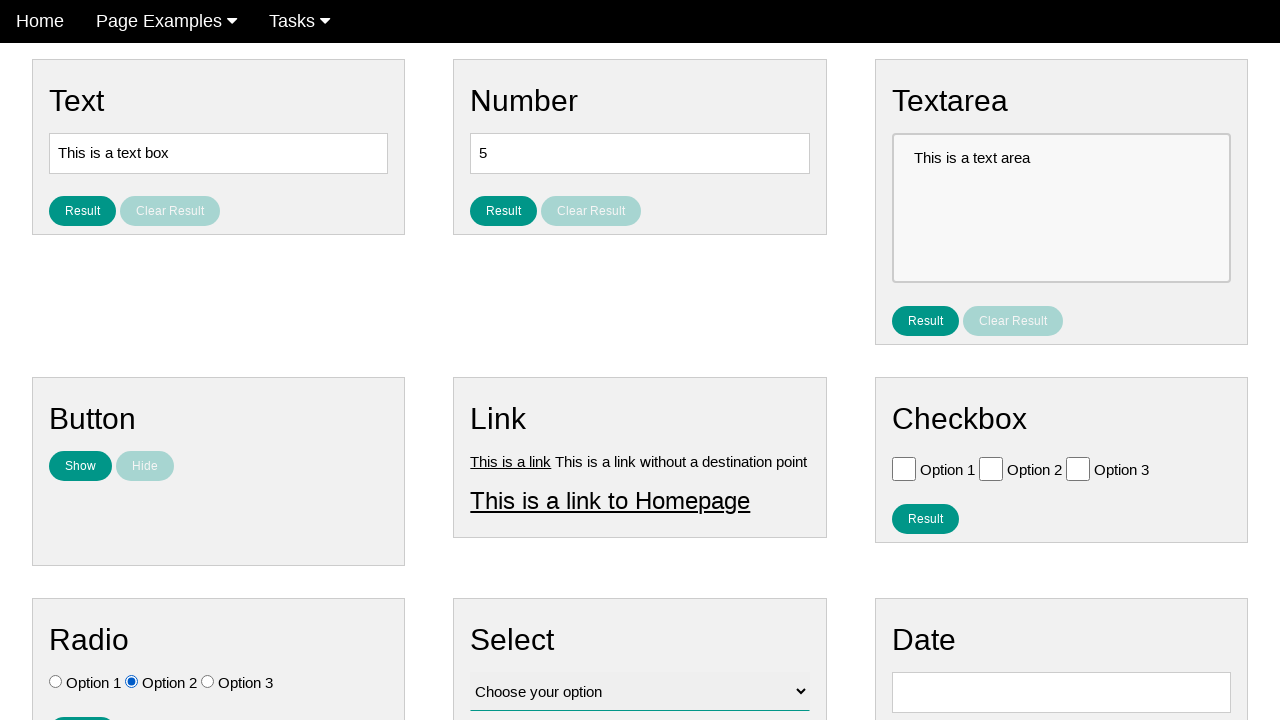